Tests table sorting functionality by clicking on a column header, verifying the sort order, and then searches for a specific item ("Rice") across multiple pages using pagination to find its price

Starting URL: https://rahulshettyacademy.com/seleniumPractise/#/offers

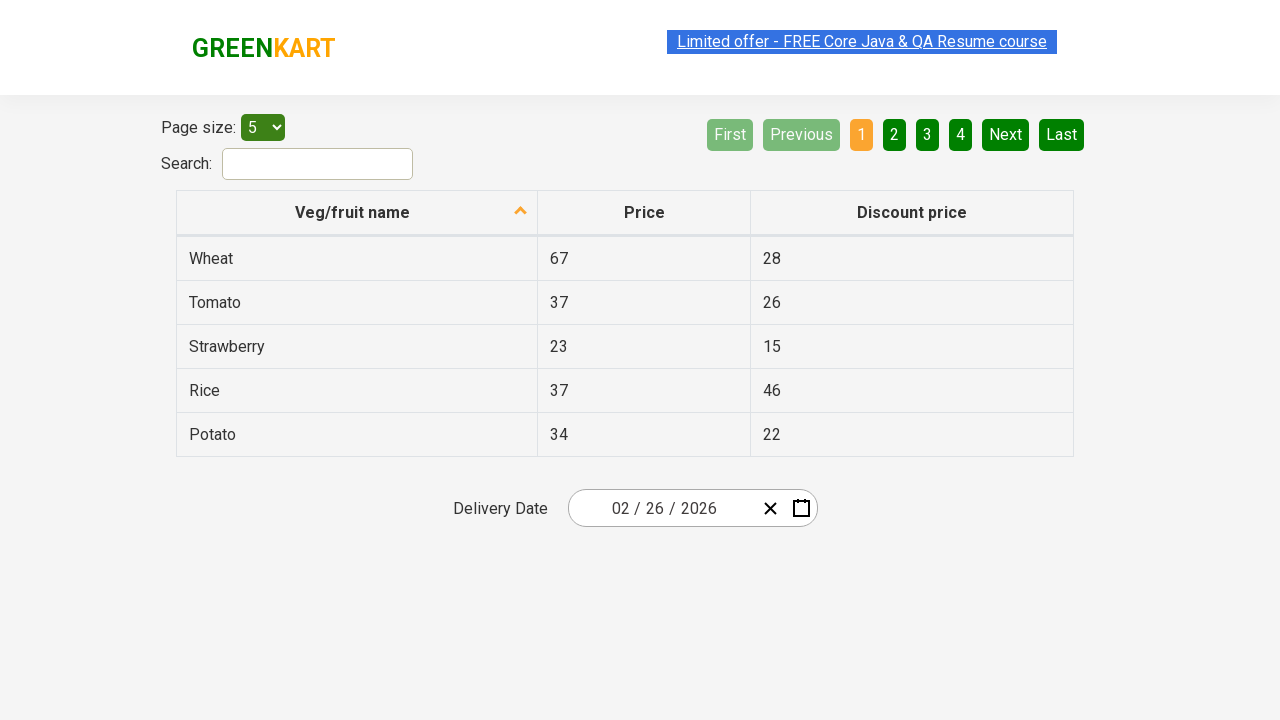

Clicked first column header to sort table at (357, 213) on xpath=//thead/tr/th[1]
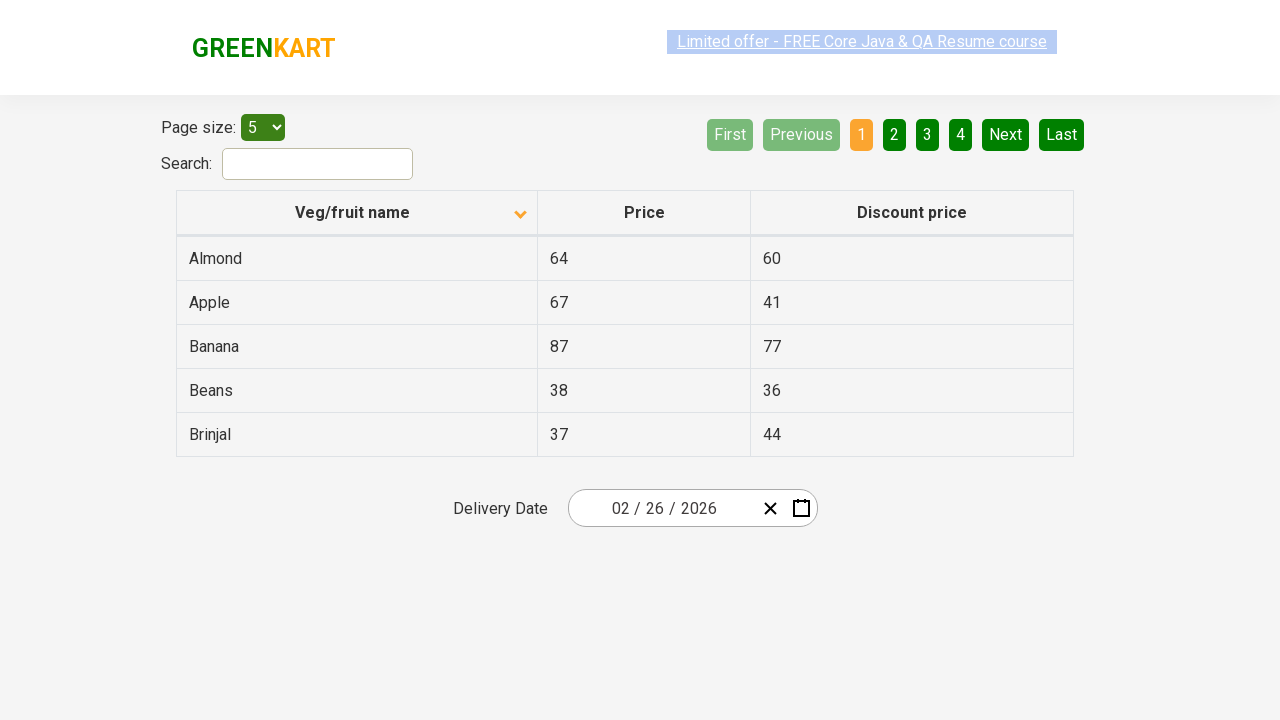

Table sorted and ready
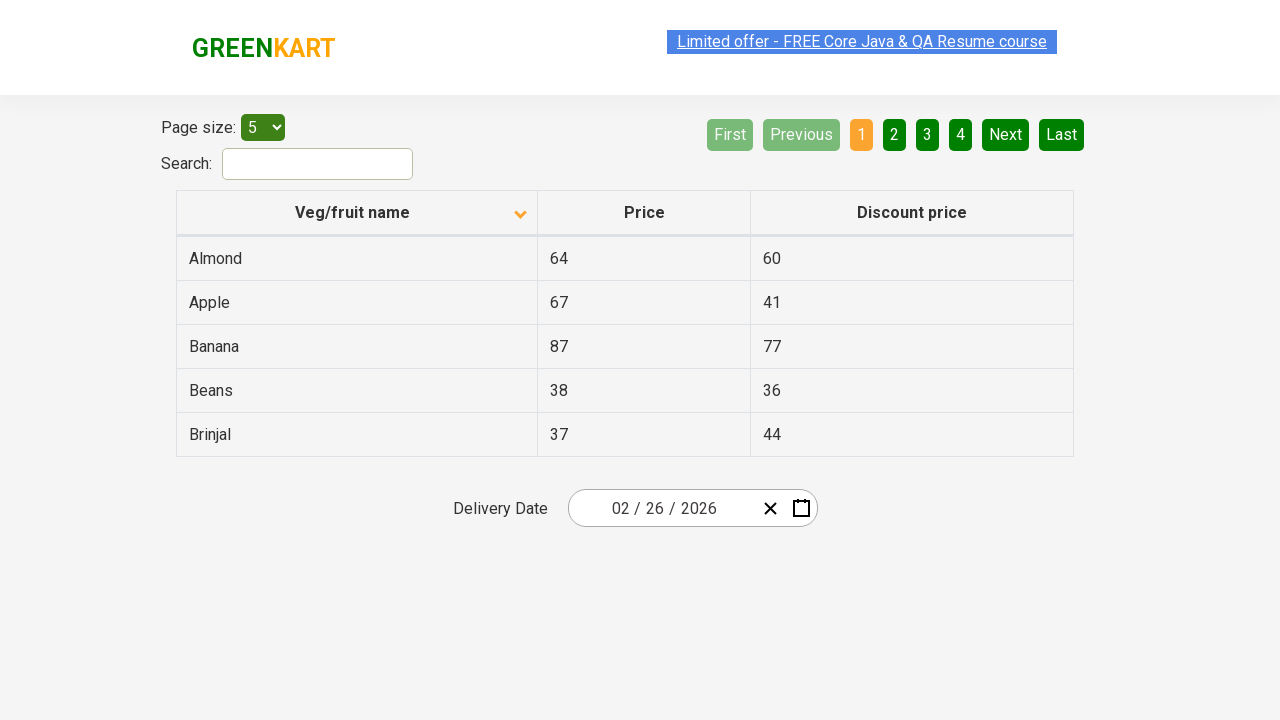

Retrieved 5 items from first column
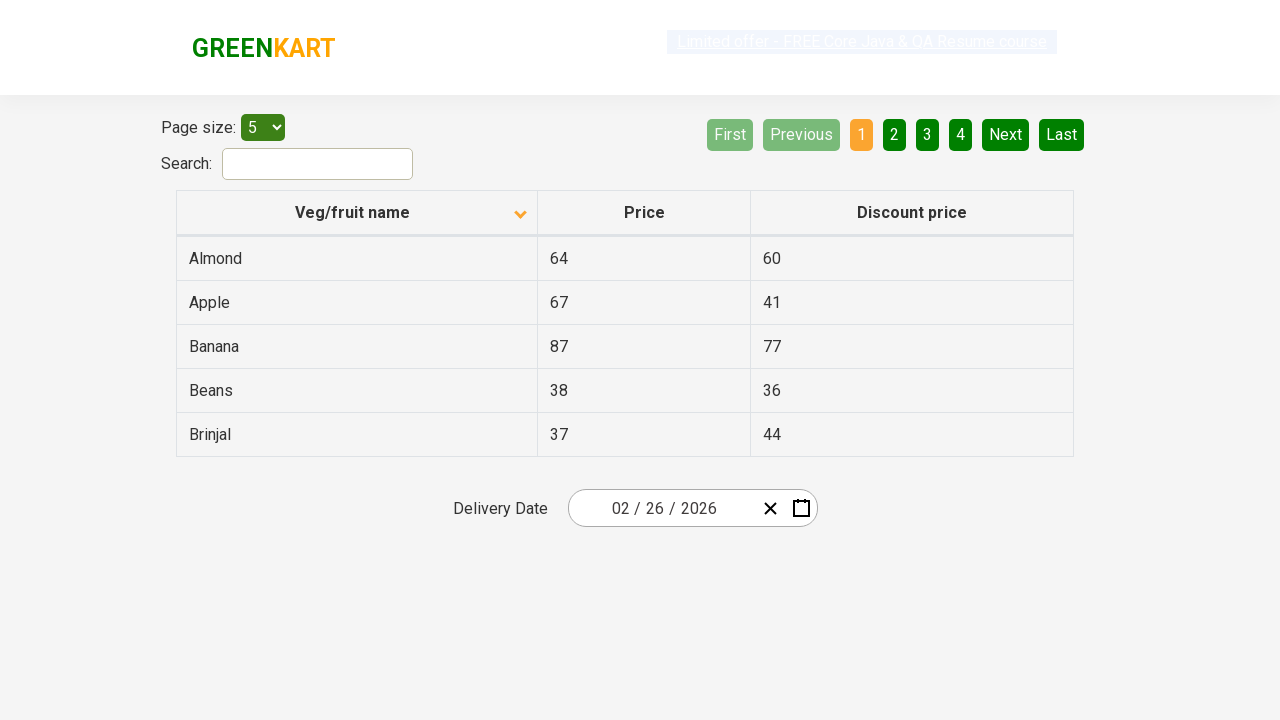

Verified table is sorted in ascending order
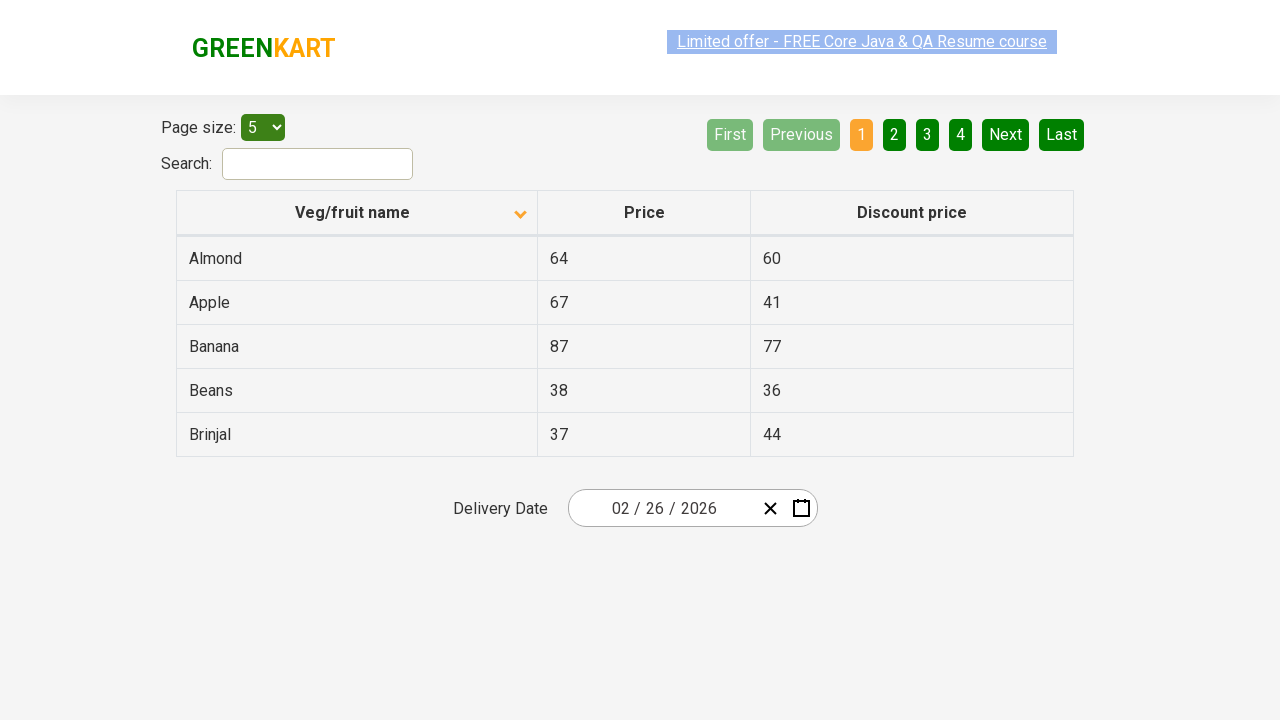

Retrieved 5 rows from current page
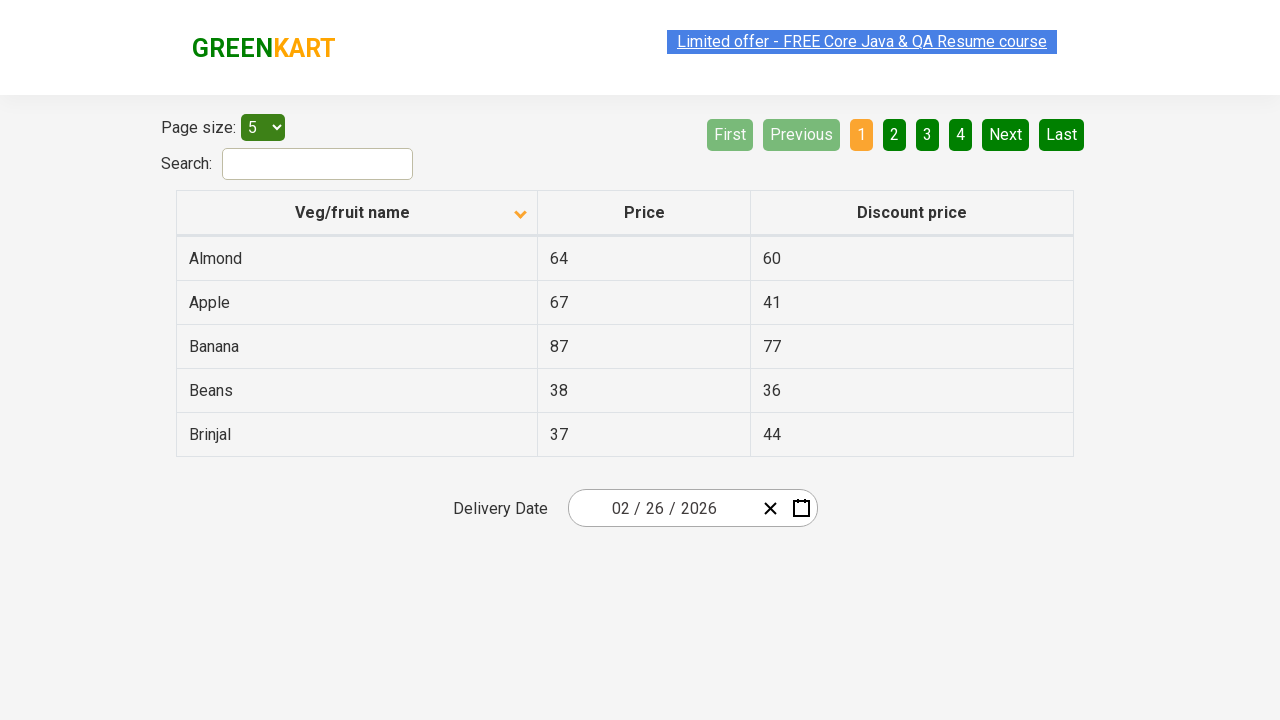

Clicked Next button to load next page at (1006, 134) on xpath=//a[@aria-label='Next']
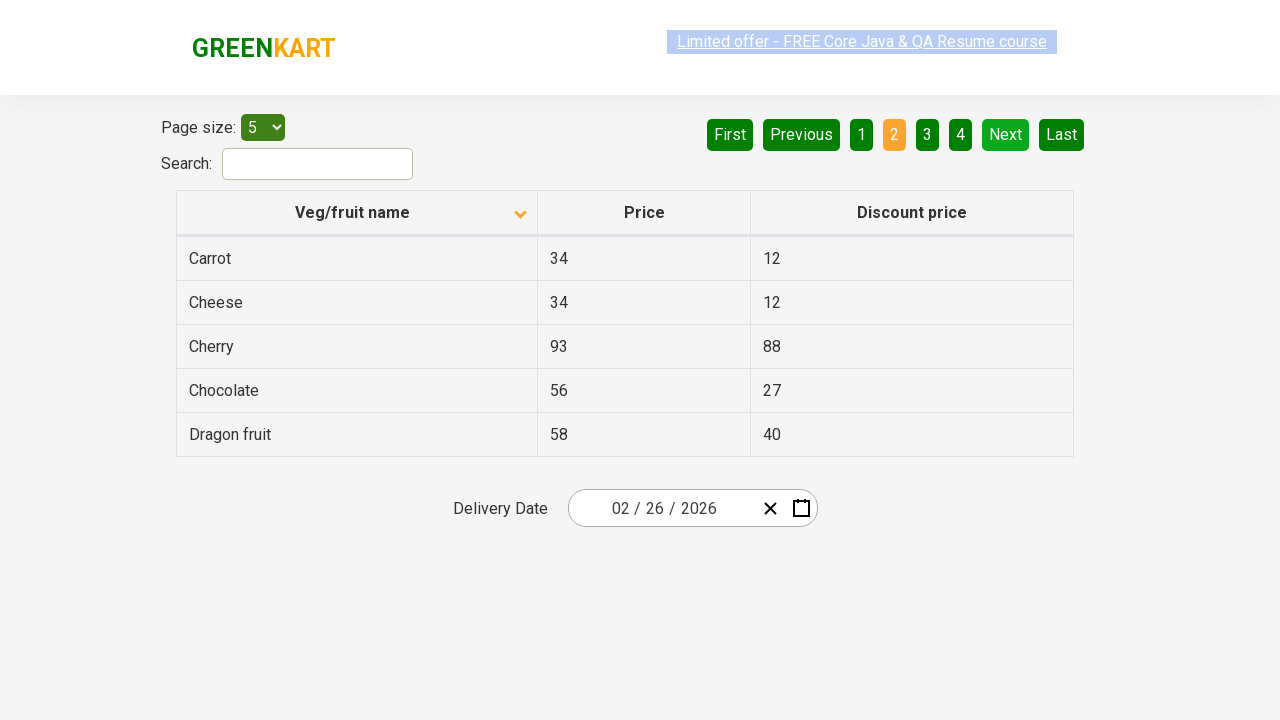

Next page loaded successfully
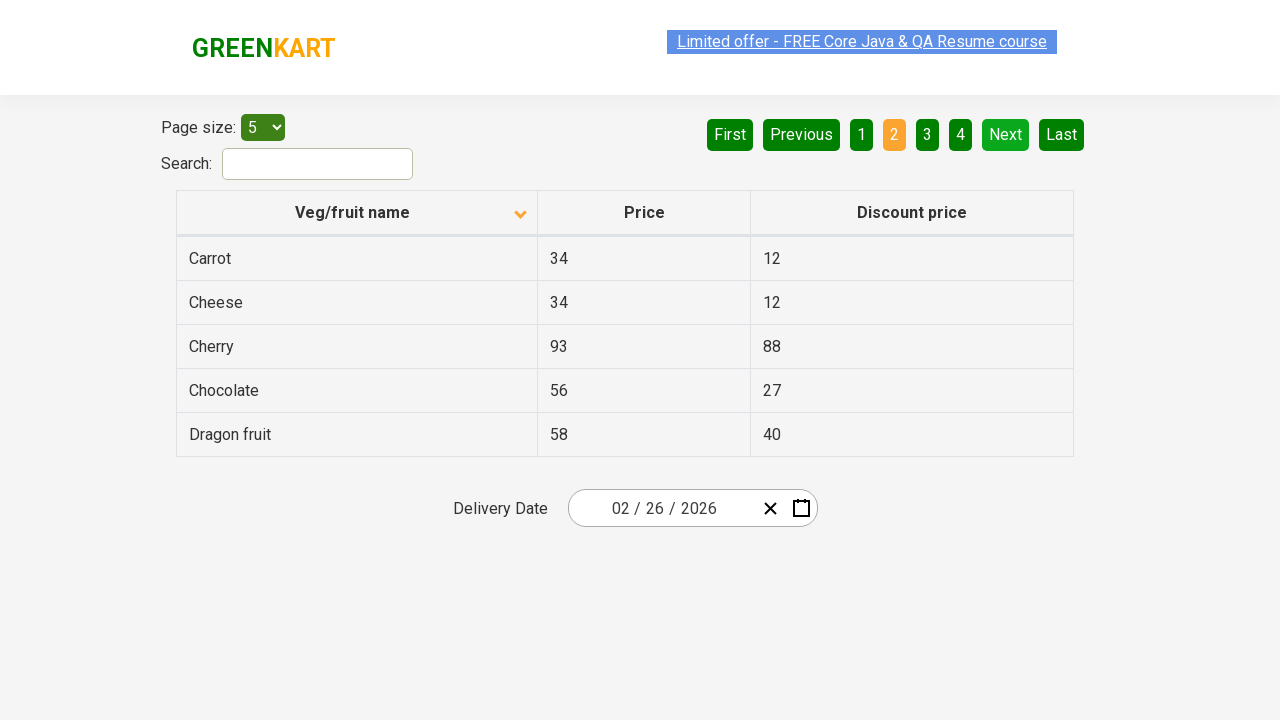

Retrieved 5 rows from current page
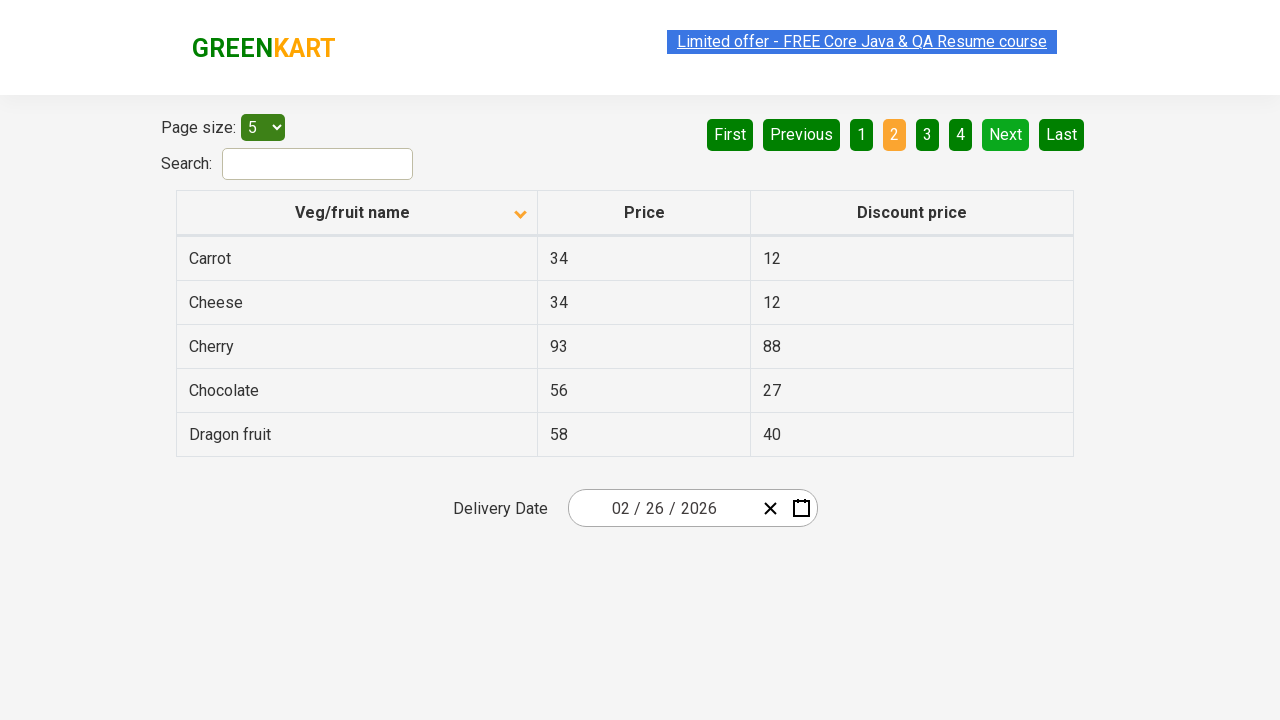

Clicked Next button to load next page at (1006, 134) on xpath=//a[@aria-label='Next']
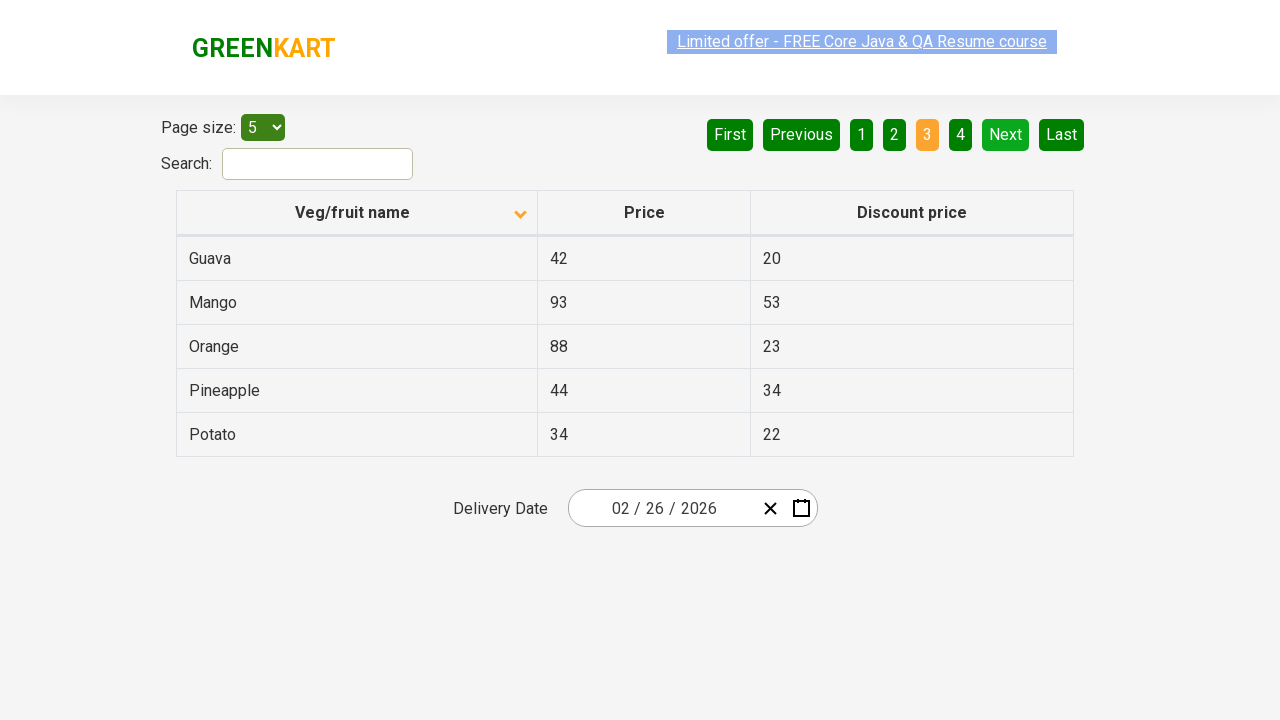

Next page loaded successfully
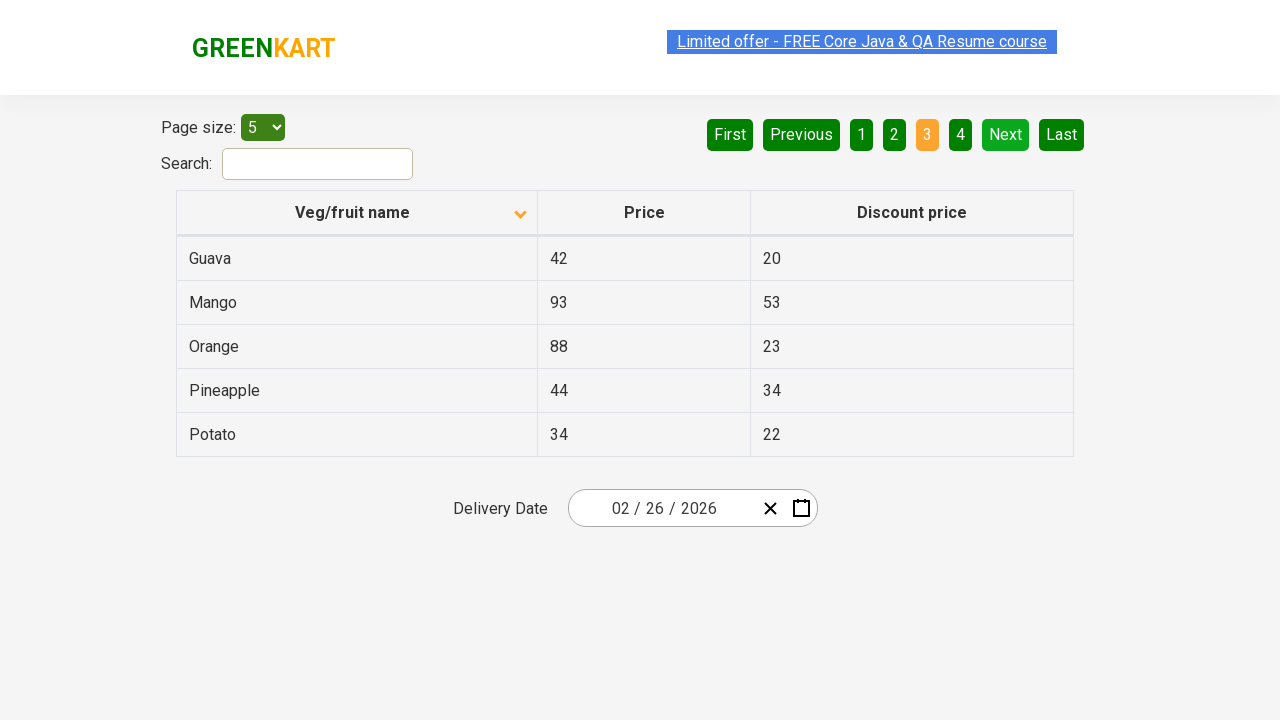

Retrieved 5 rows from current page
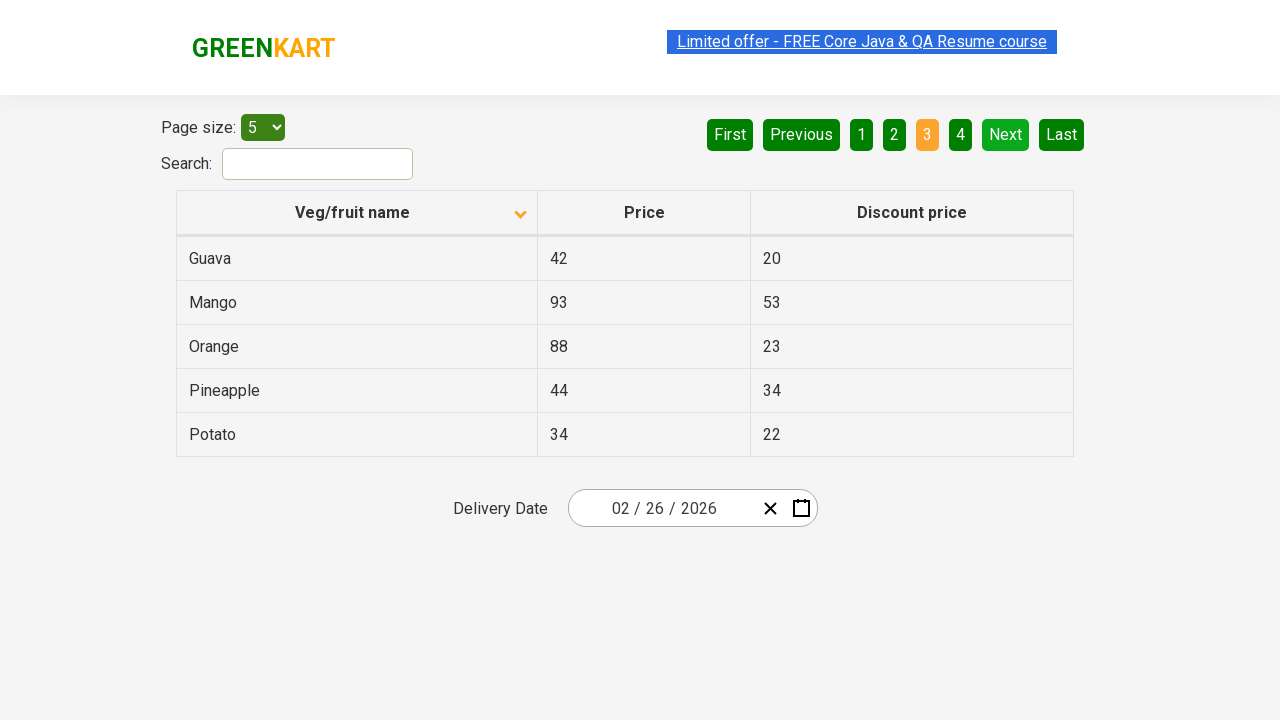

Clicked Next button to load next page at (1006, 134) on xpath=//a[@aria-label='Next']
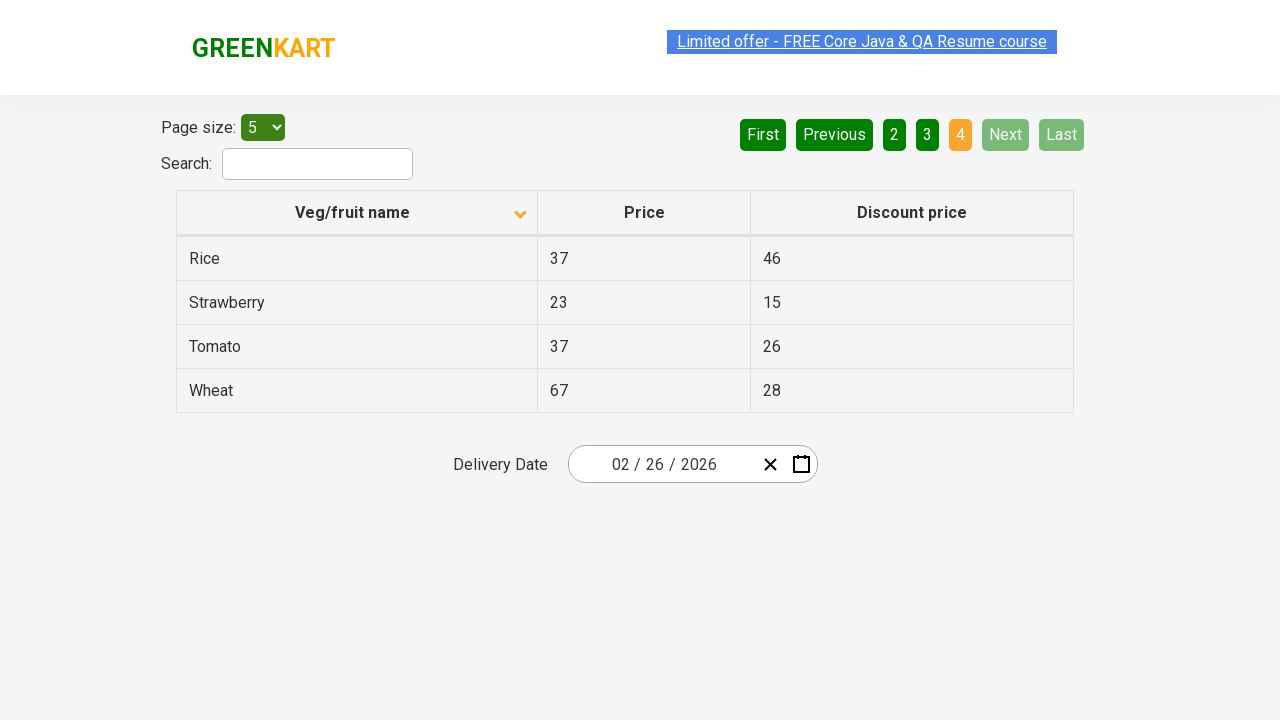

Next page loaded successfully
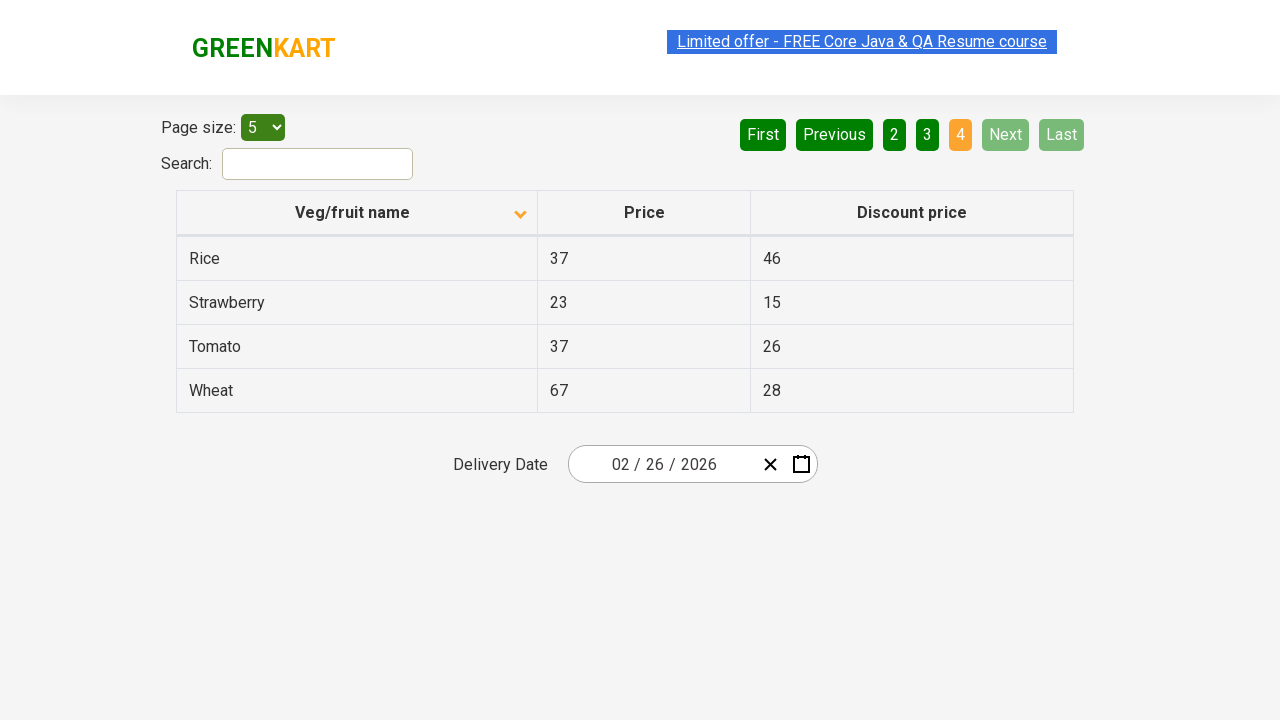

Retrieved 4 rows from current page
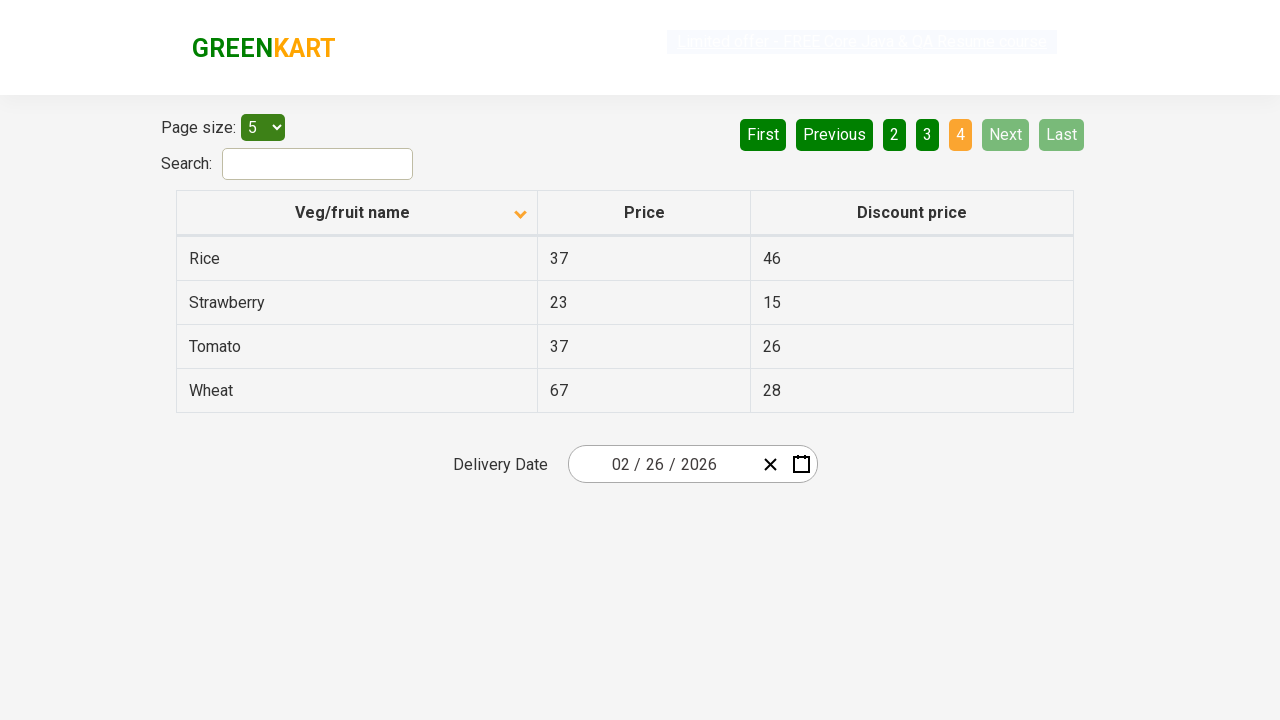

Found Rice with price: 37
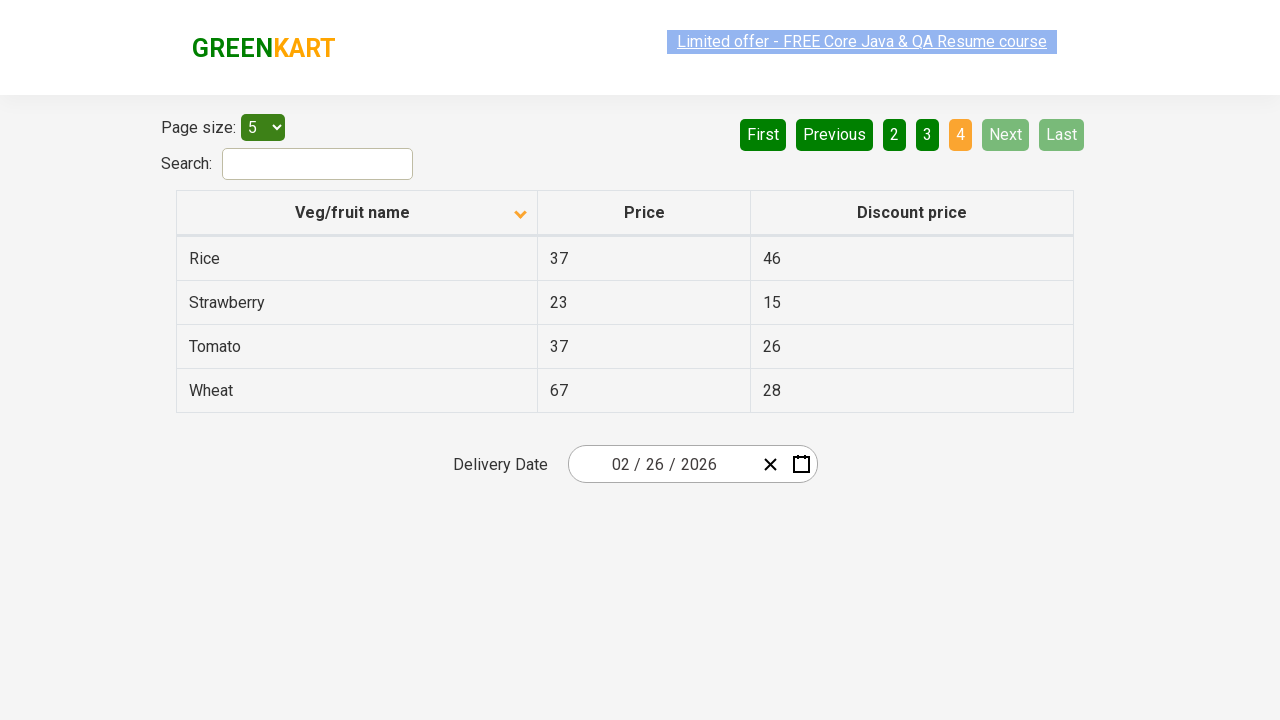

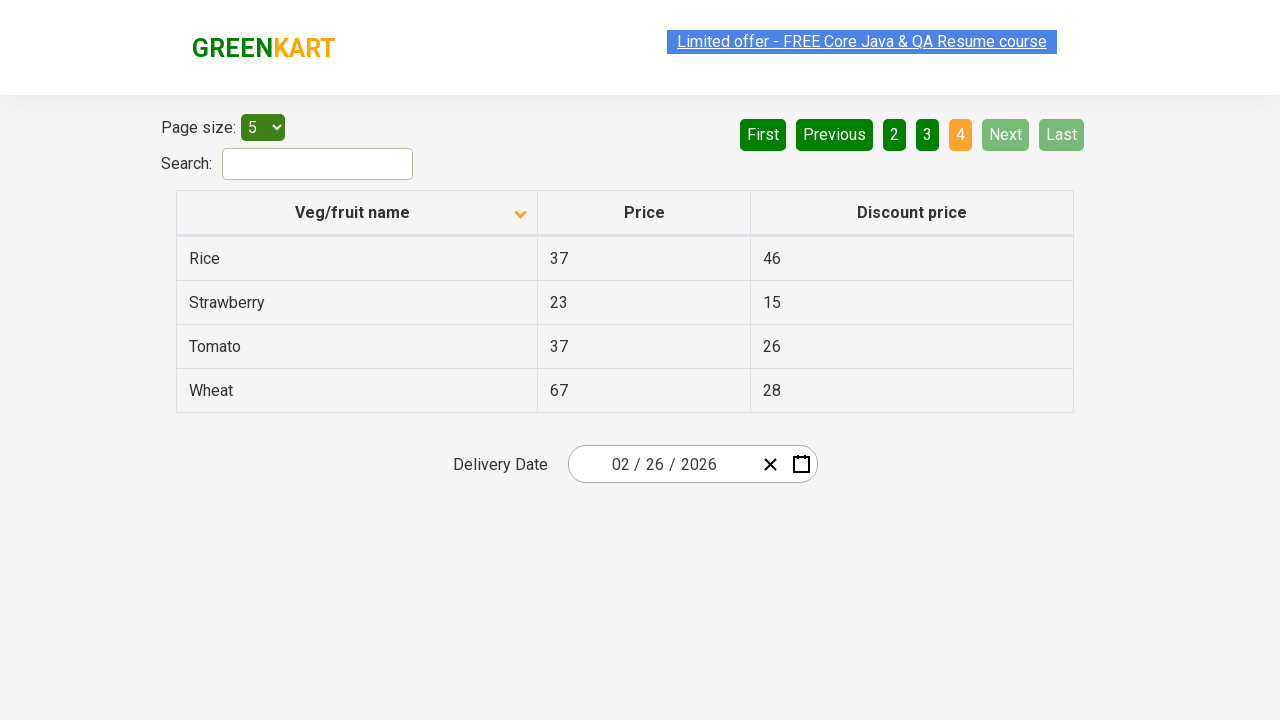